Tests prompt box alert by entering a name and accepting, then verifying the entered name appears in the result.

Starting URL: https://demoqa.com/alerts

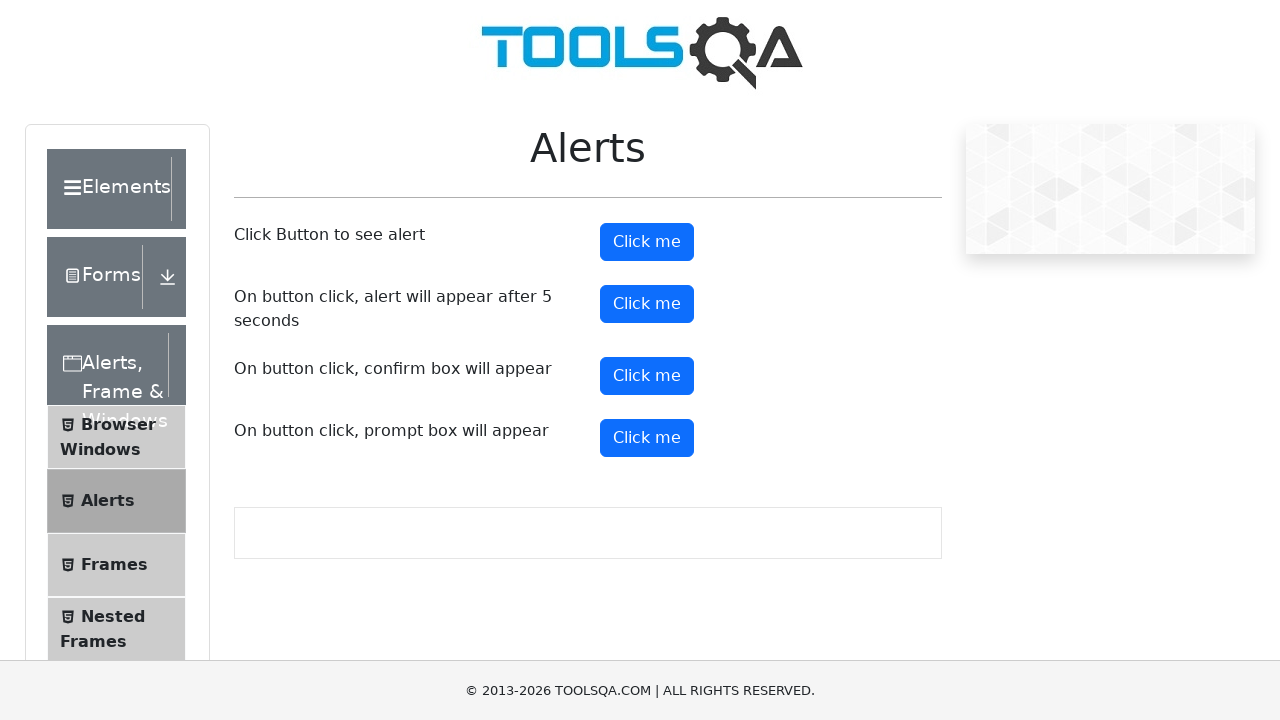

Set up dialog handler to accept prompt with 'Ivan'
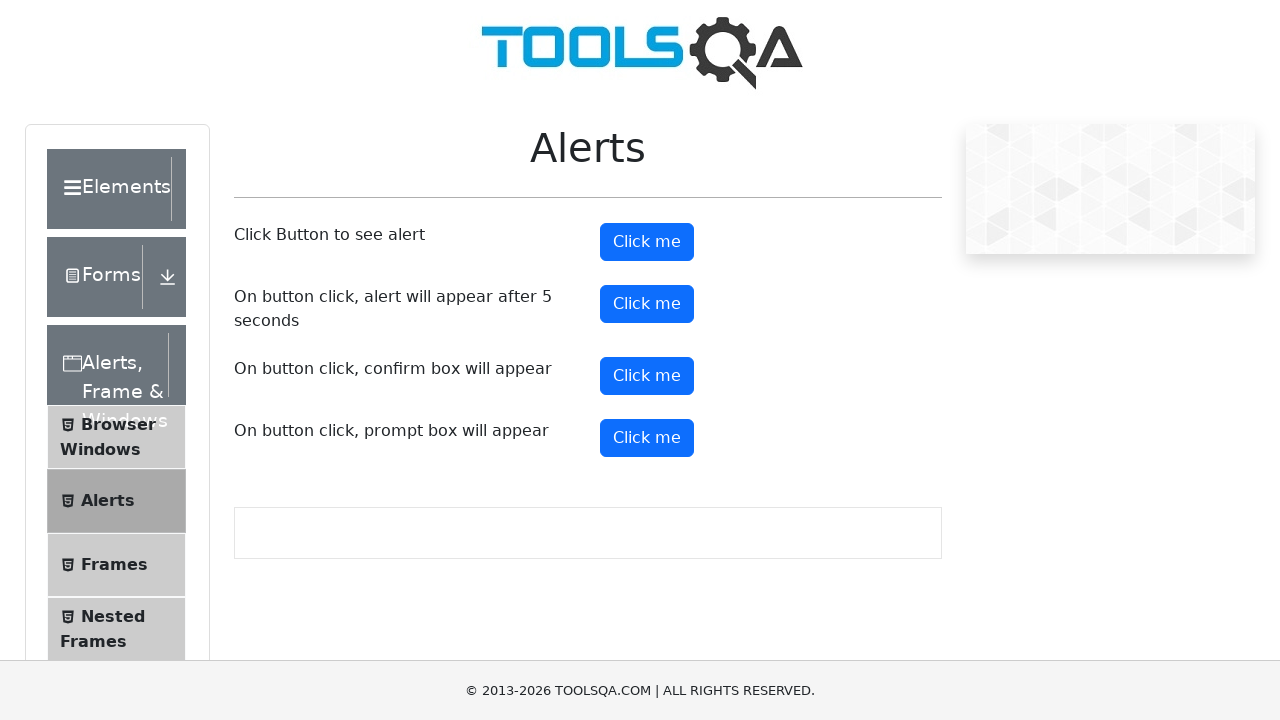

Clicked prompt button to trigger prompt dialog at (647, 438) on #promtButton
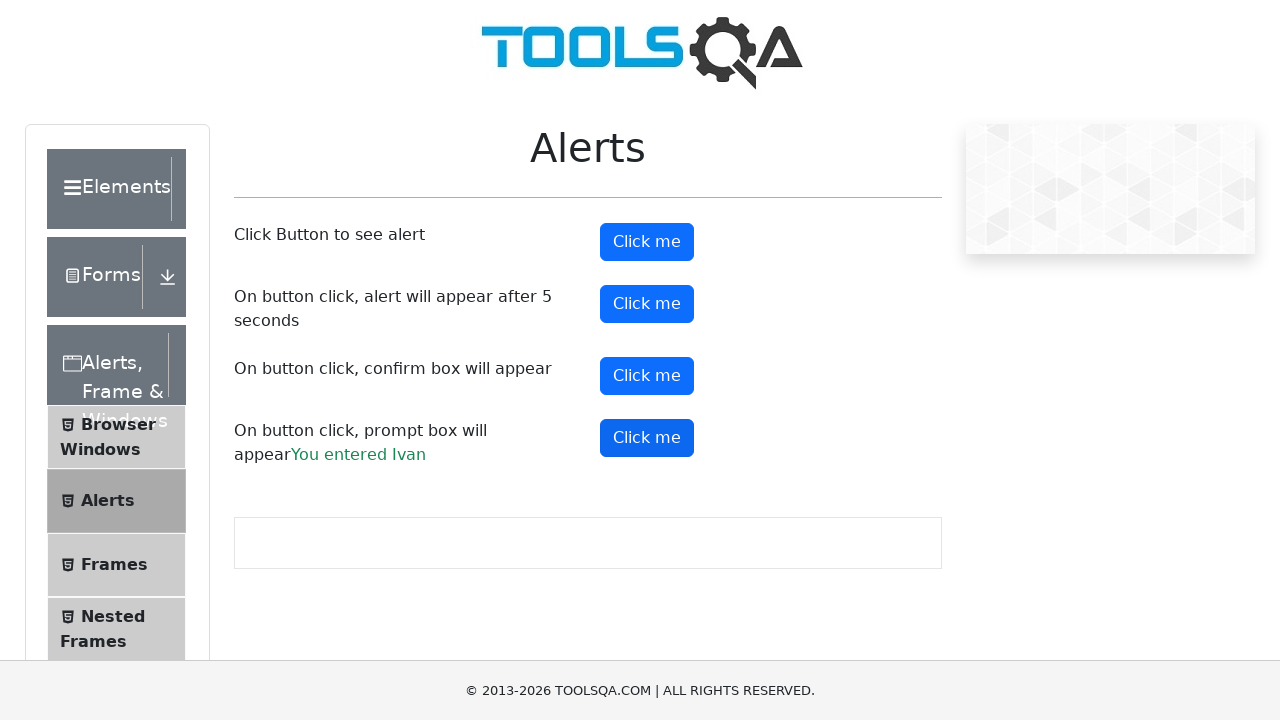

Verified prompt result element appeared with entered name
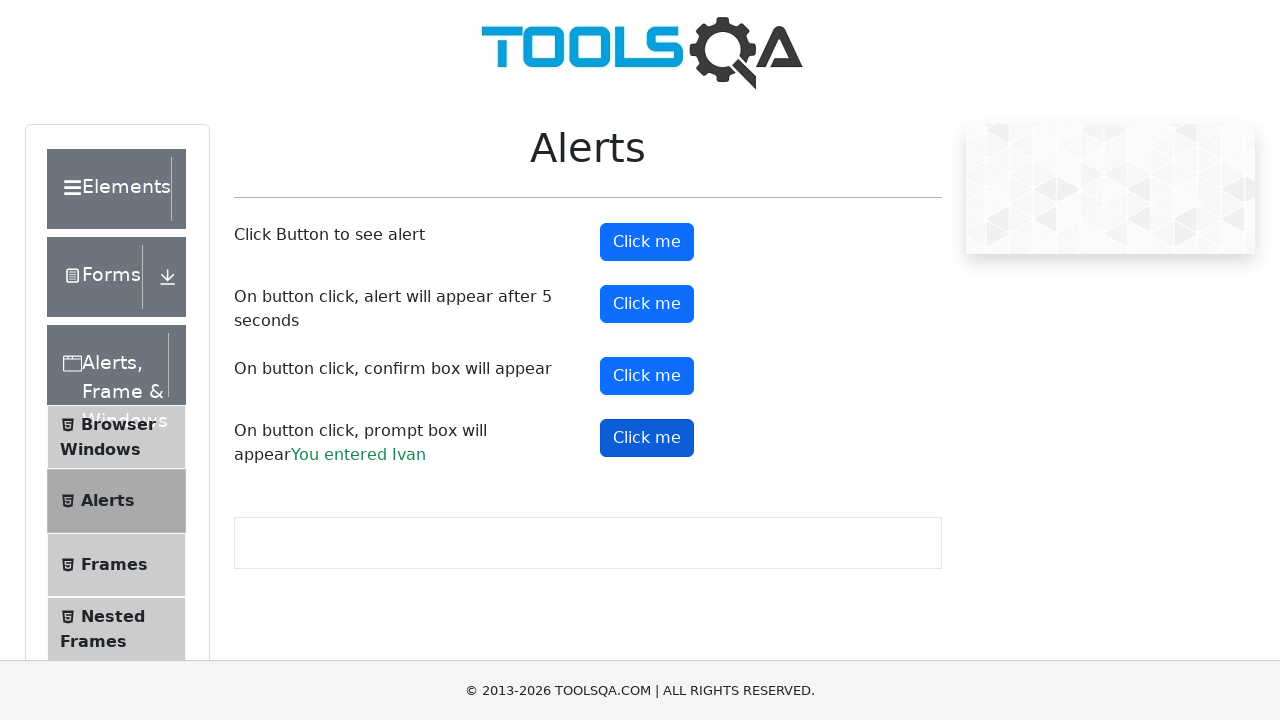

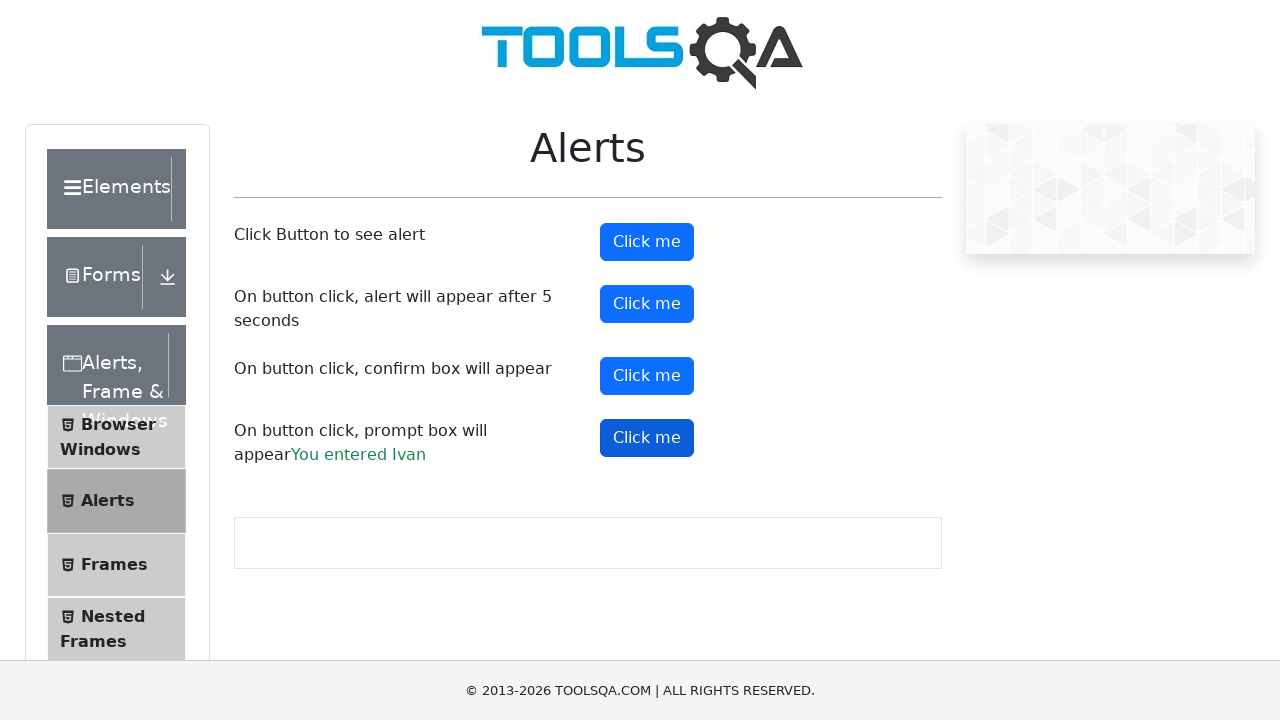